Tests basic interaction with form input by entering a message into a text field

Starting URL: https://www.lambdatest.com/selenium-playground/simple-form-demo

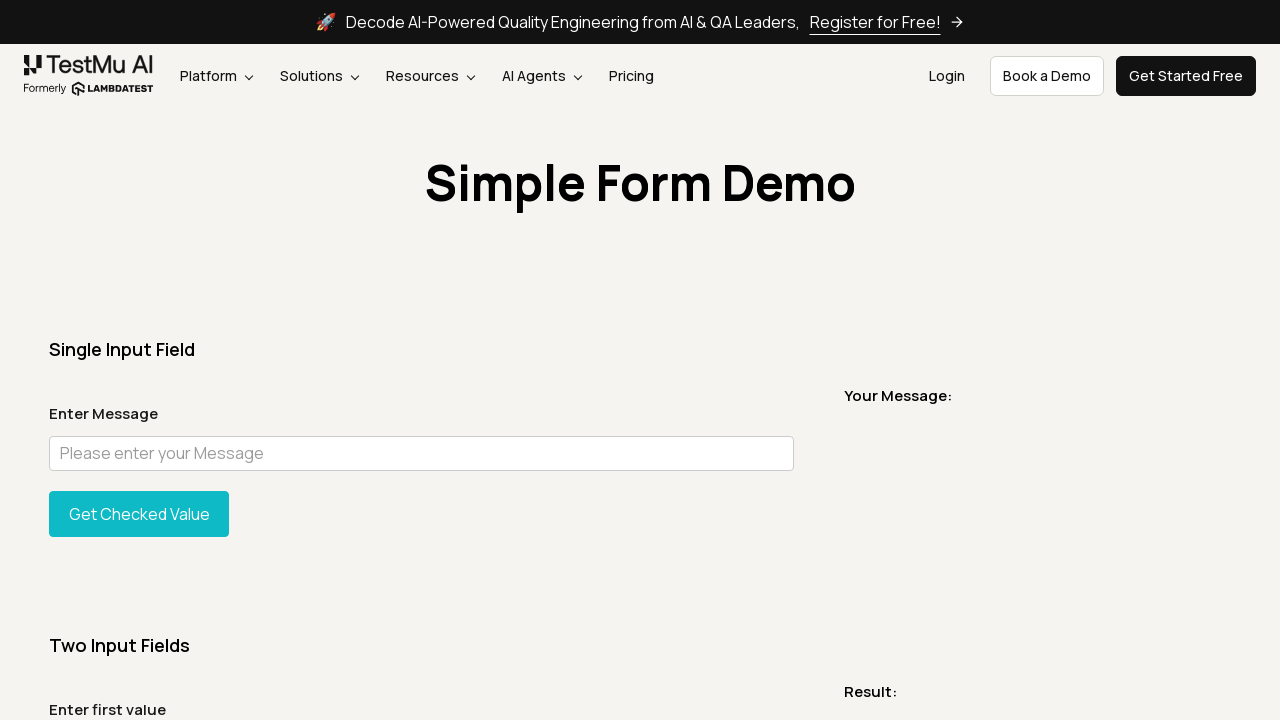

Located message input field
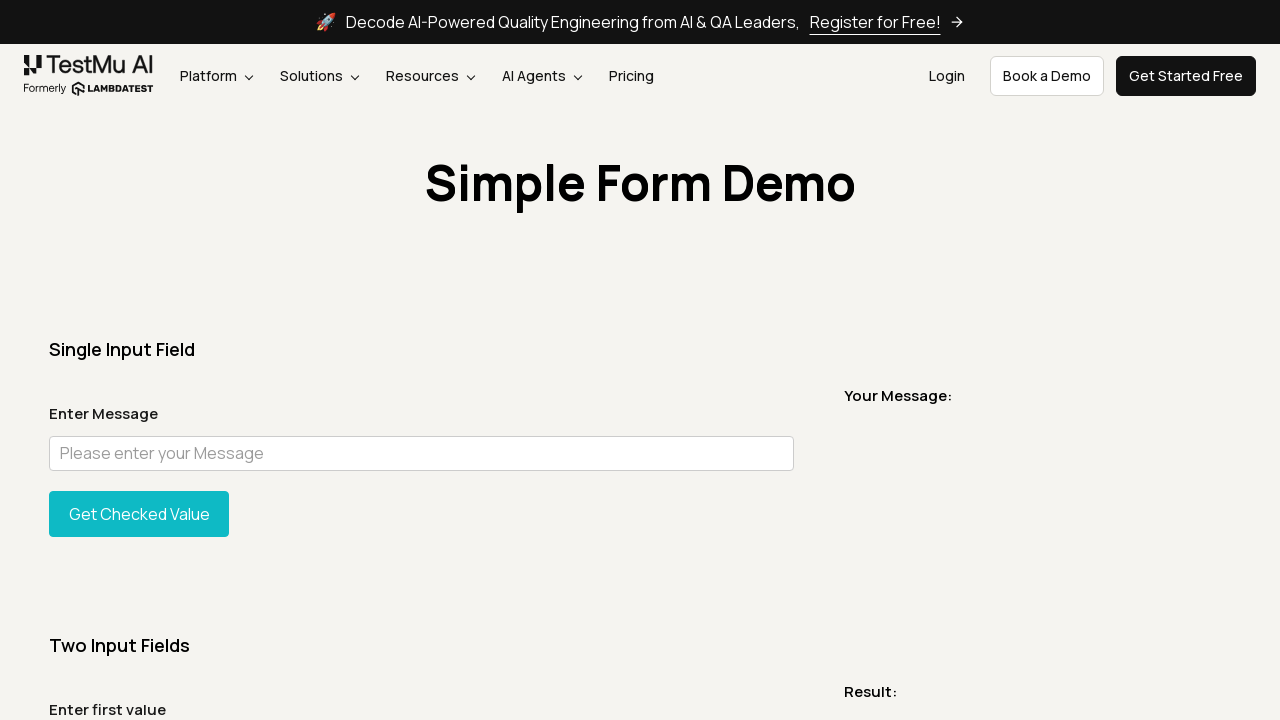

Entered 'Hi Daniel' into message input field on //input[@placeholder='Please enter your Message']
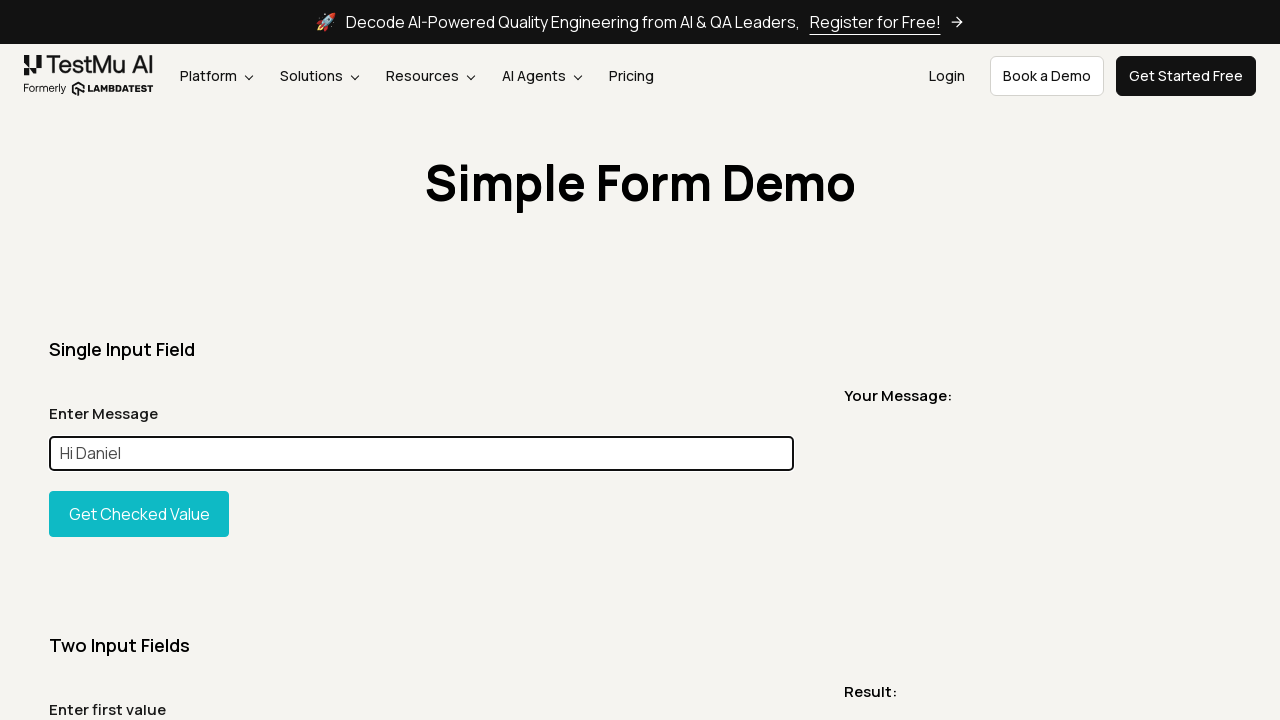

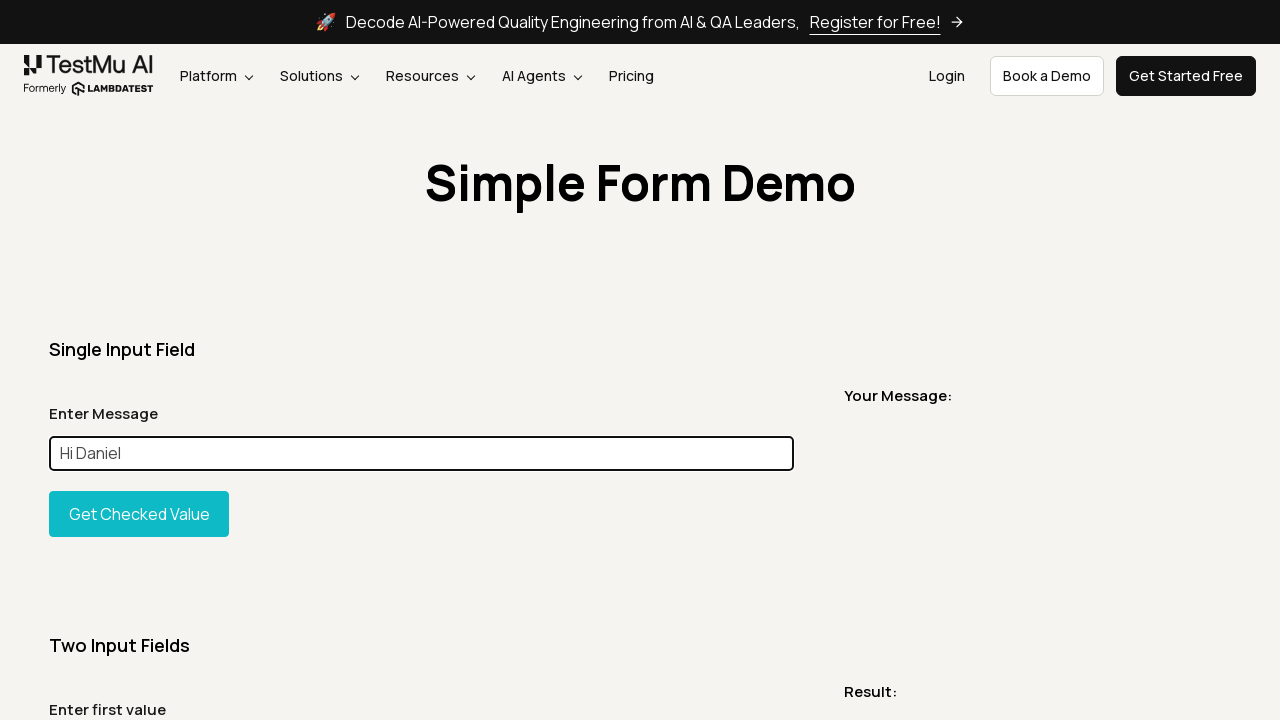